Tests that new todo items are appended to the bottom of the list and counter shows correct count

Starting URL: https://demo.playwright.dev/todomvc

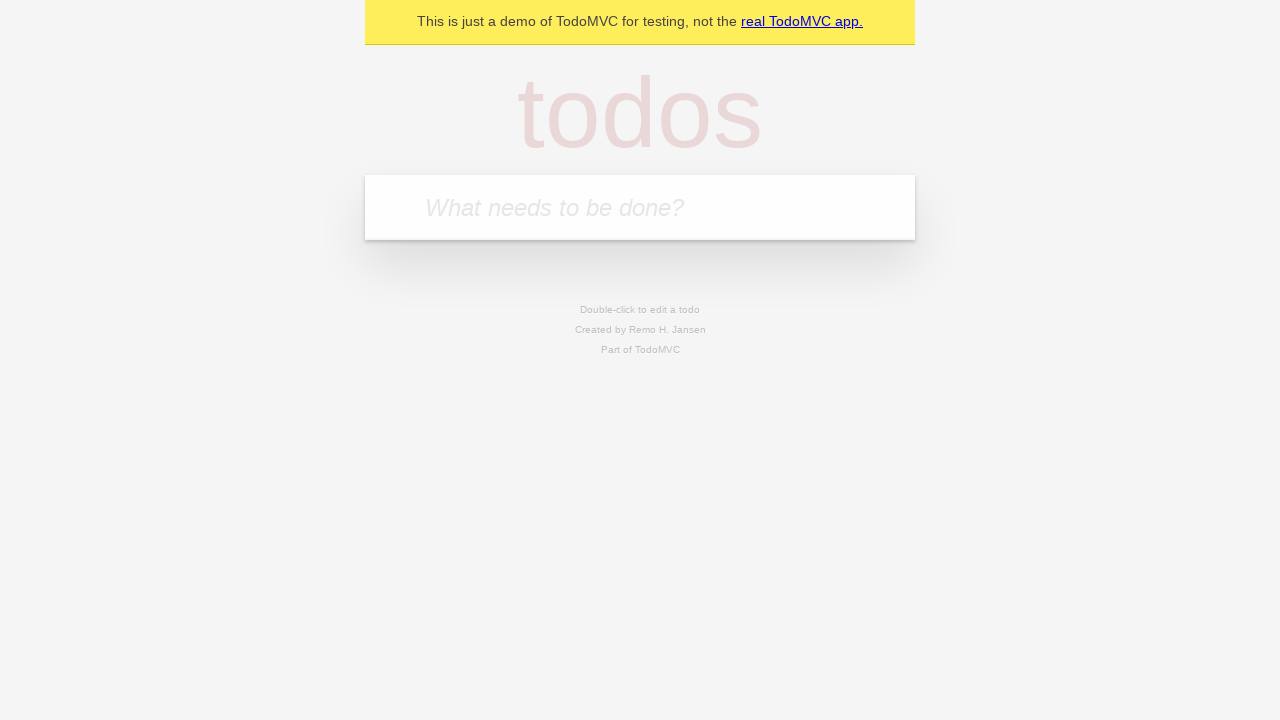

Located the 'What needs to be done?' input field
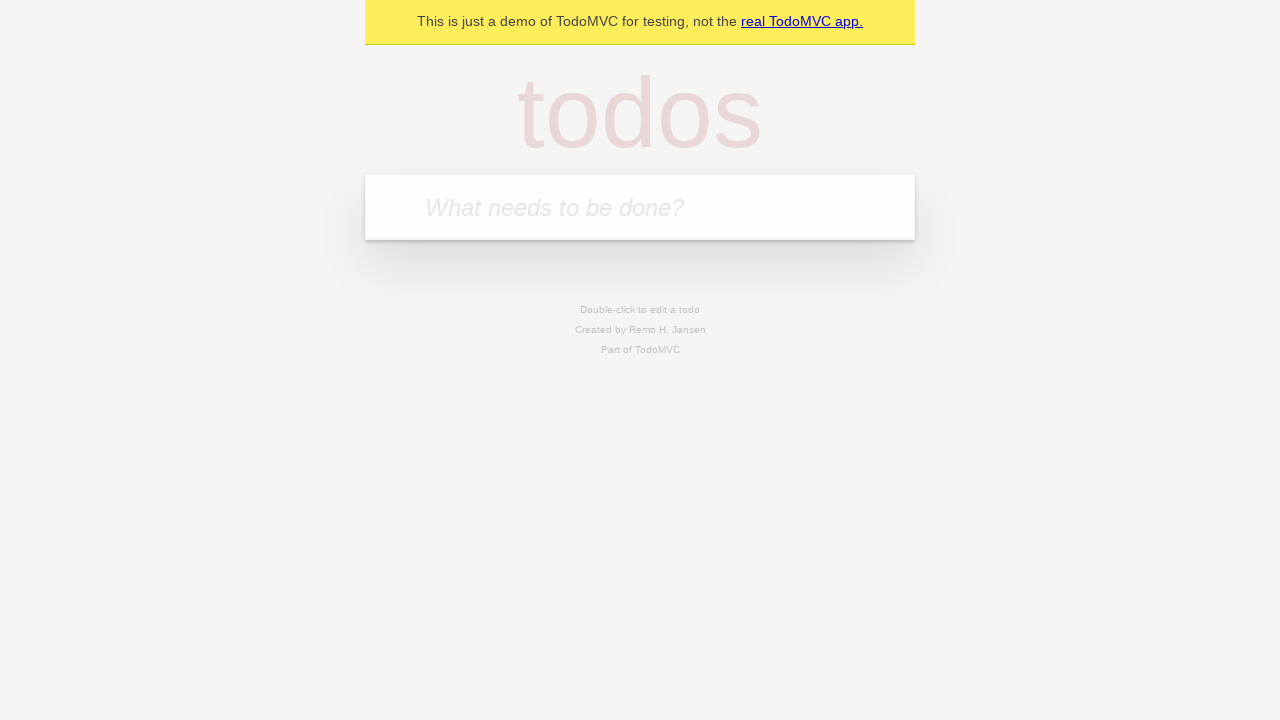

Filled input with 'buy some cheese' on internal:attr=[placeholder="What needs to be done?"i]
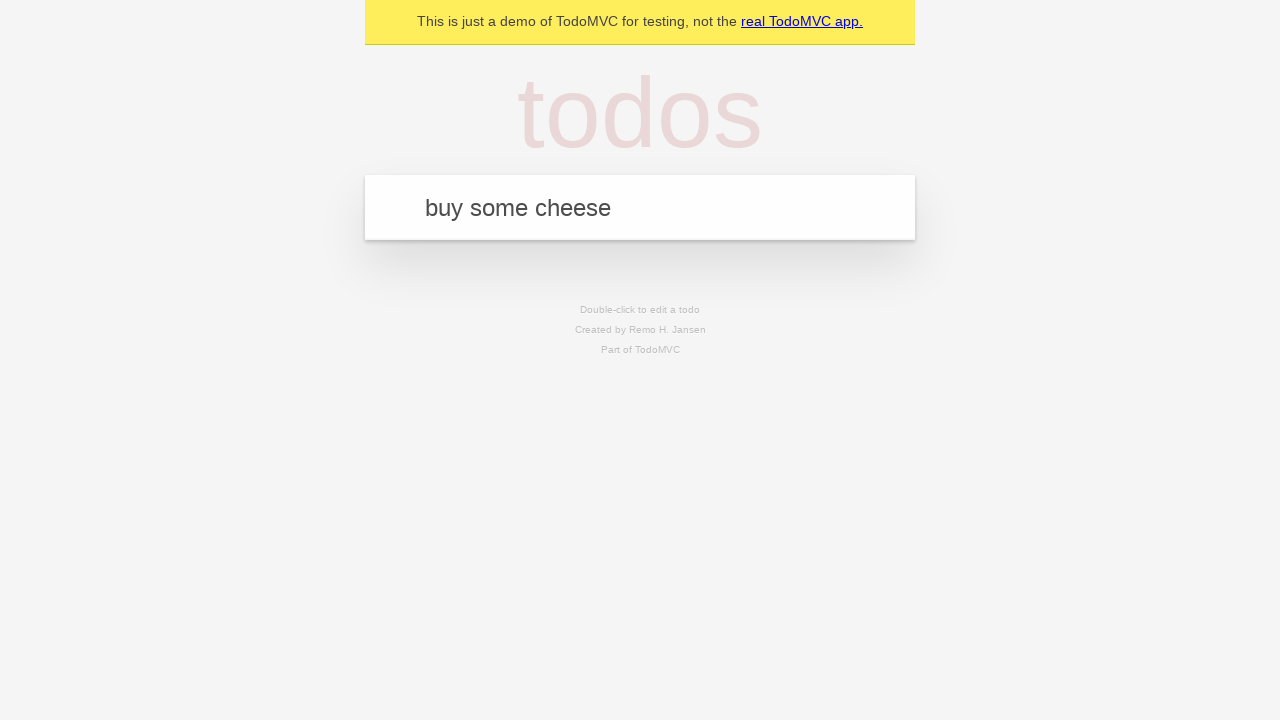

Pressed Enter to add 'buy some cheese' to the list on internal:attr=[placeholder="What needs to be done?"i]
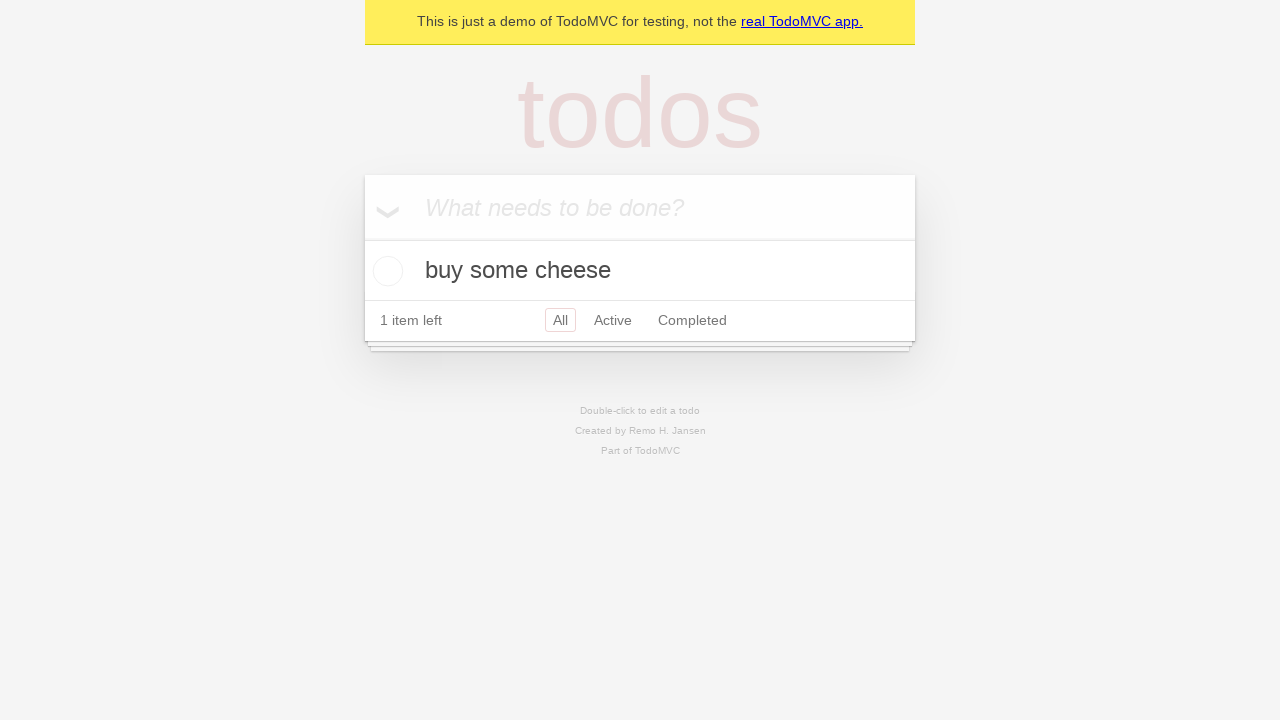

Filled input with 'feed the cat' on internal:attr=[placeholder="What needs to be done?"i]
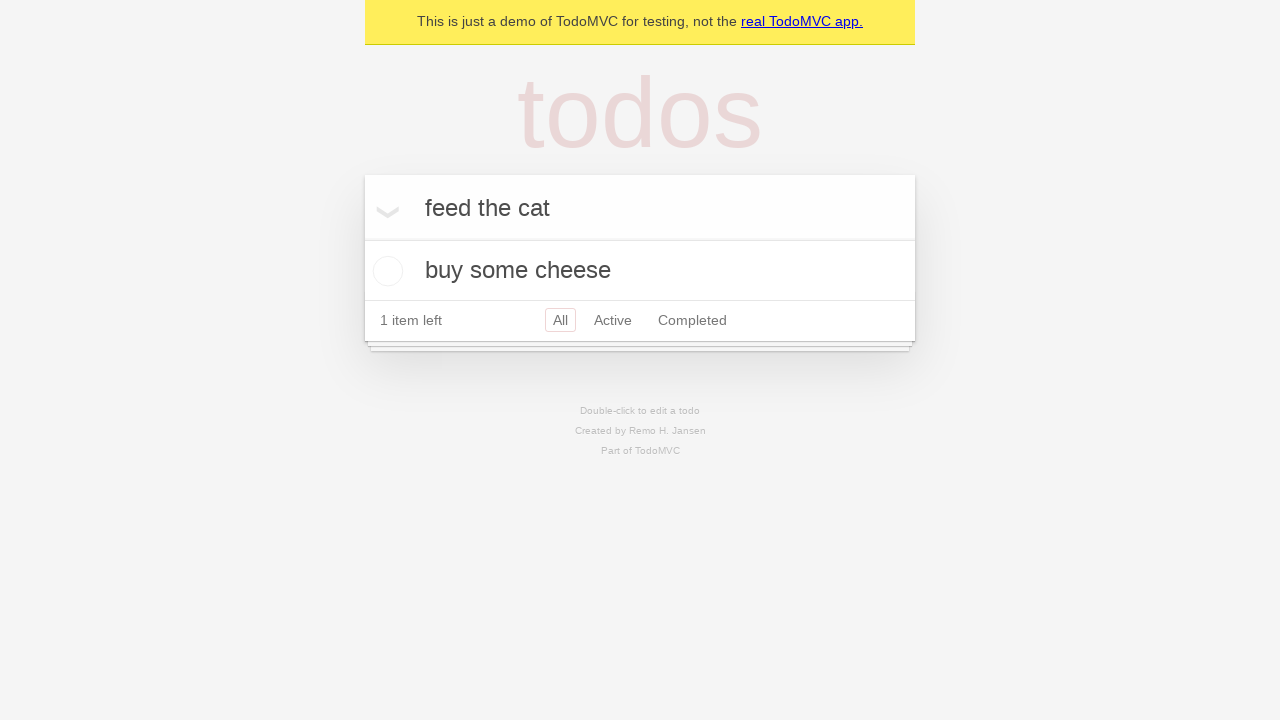

Pressed Enter to add 'feed the cat' to the list on internal:attr=[placeholder="What needs to be done?"i]
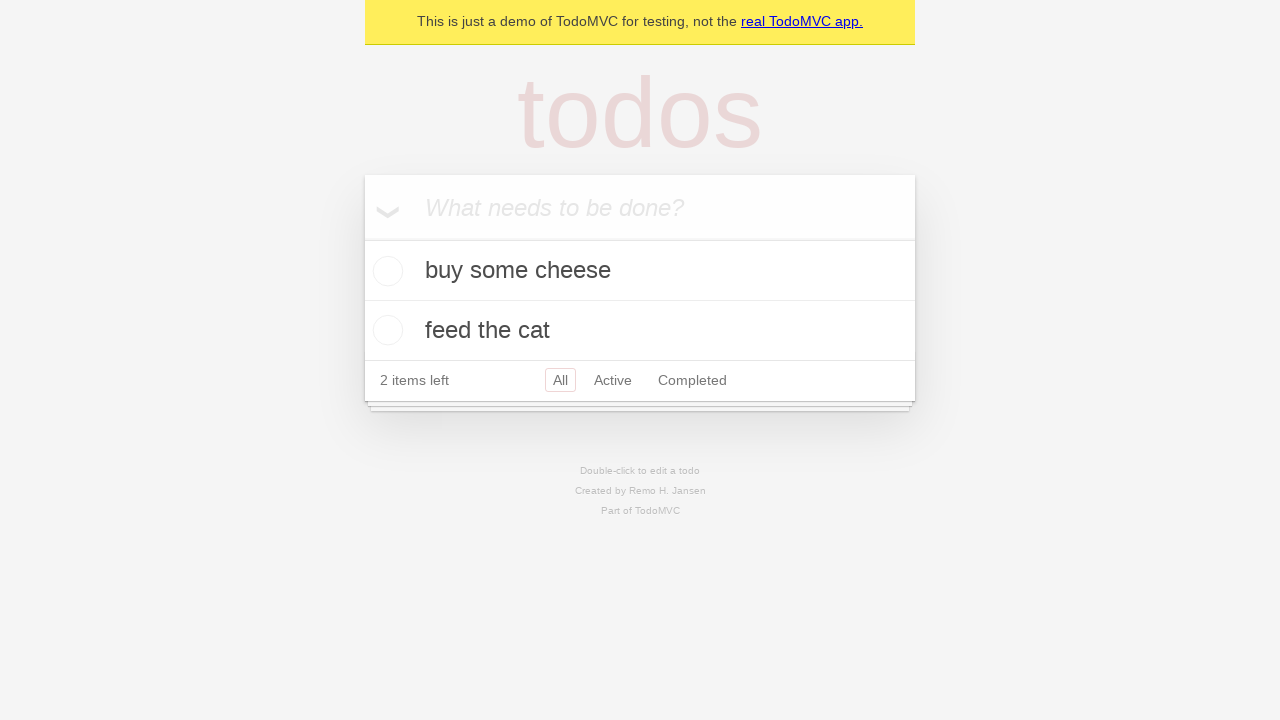

Filled input with 'book a doctors appointment' on internal:attr=[placeholder="What needs to be done?"i]
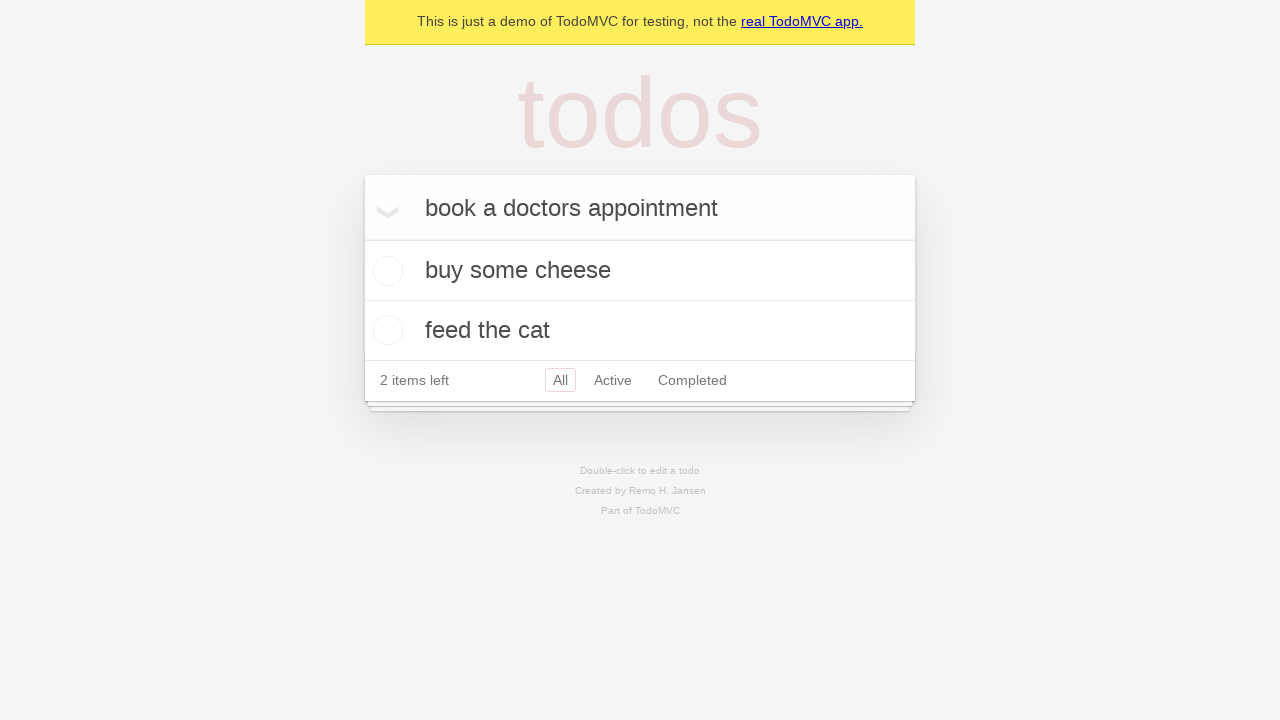

Pressed Enter to add 'book a doctors appointment' to the list on internal:attr=[placeholder="What needs to be done?"i]
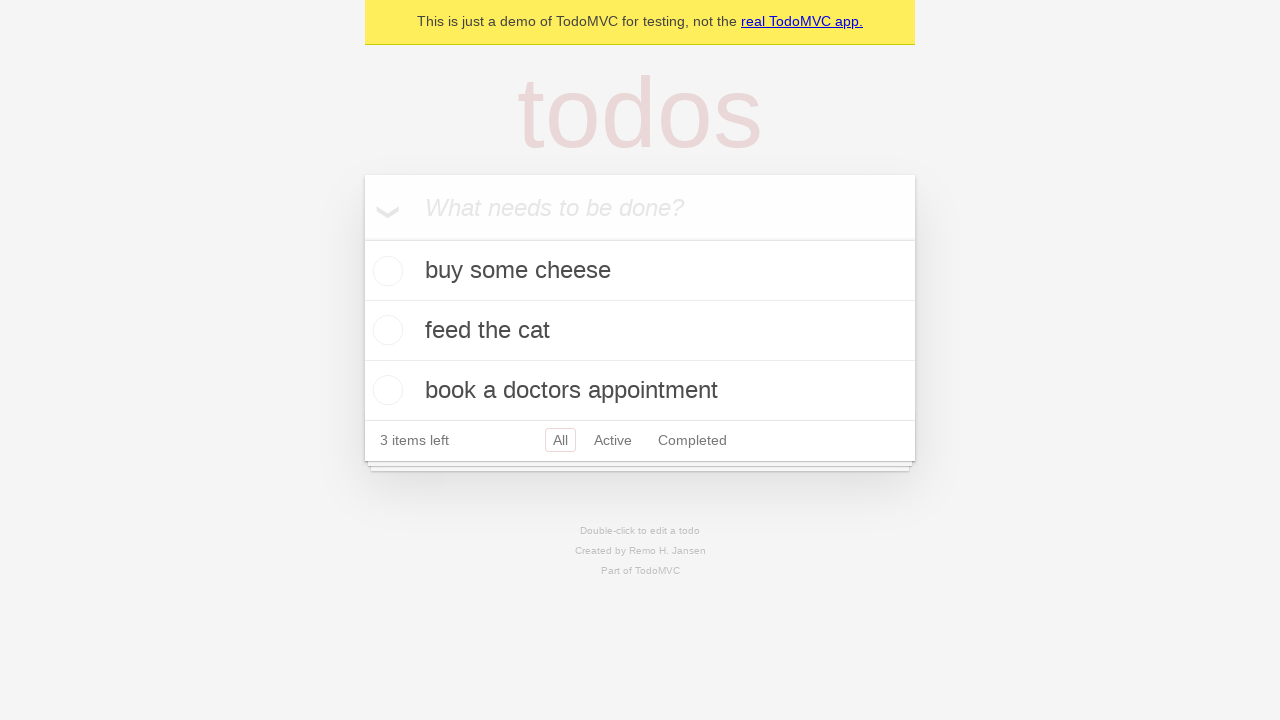

Todo count indicator loaded, all 3 items appended to list
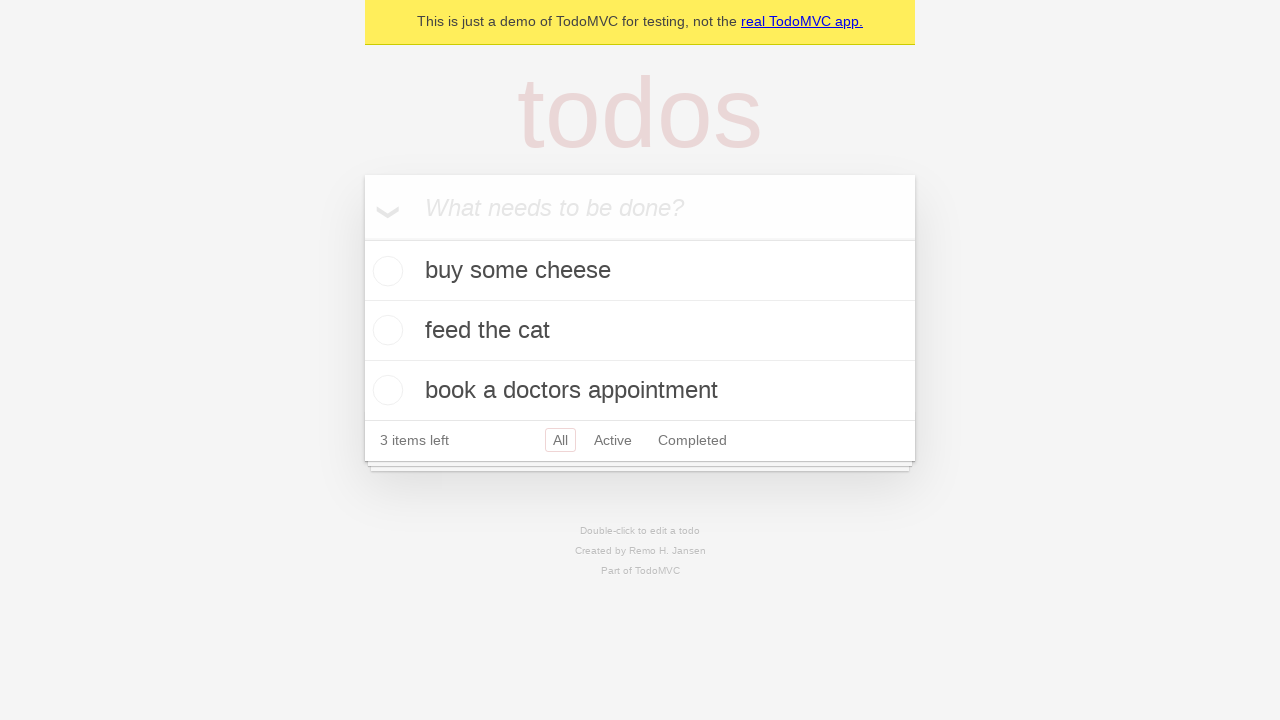

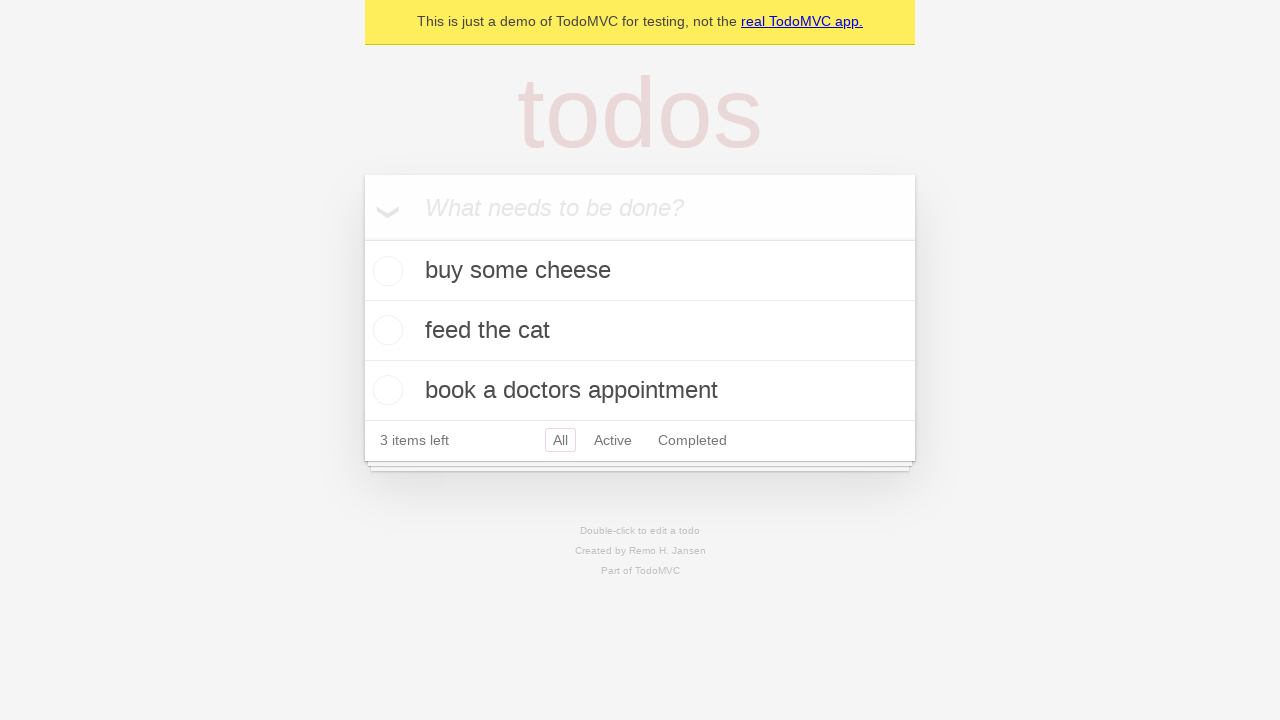